Tests that the game loads successfully by verifying the page title, terminal visibility, and welcome message

Starting URL: https://hack.andernet.dev

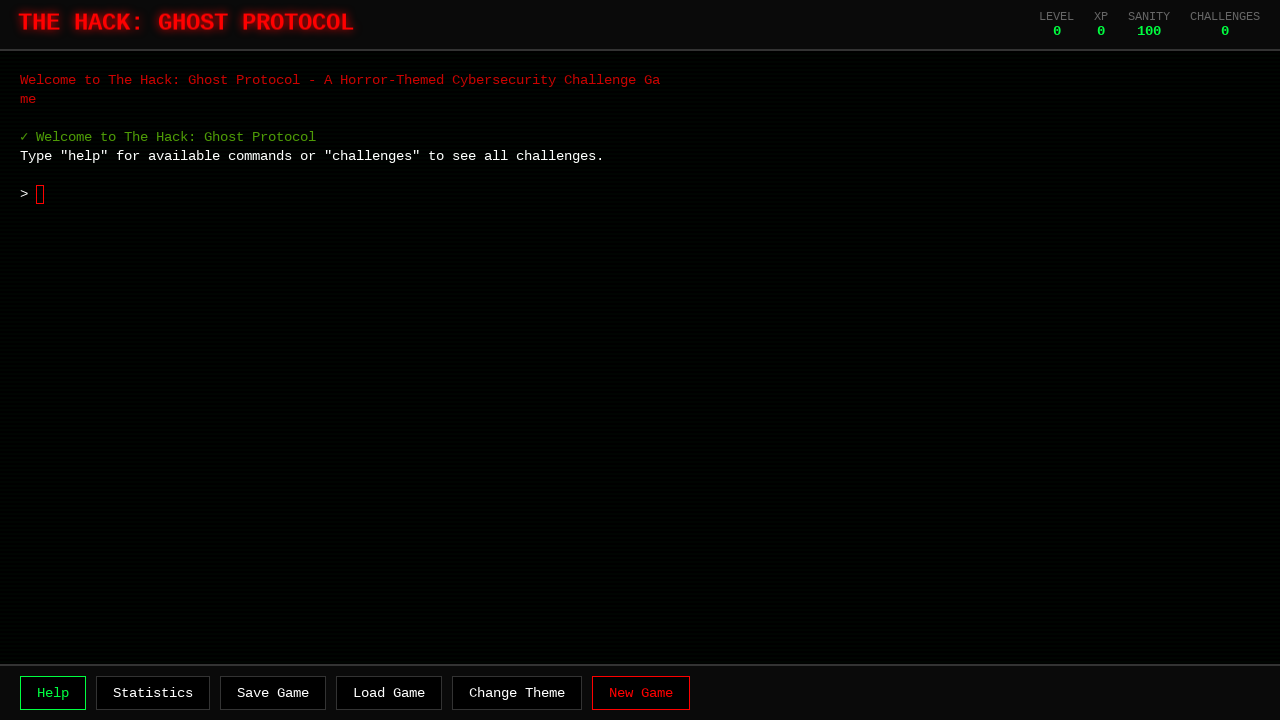

Game container element loaded and became visible
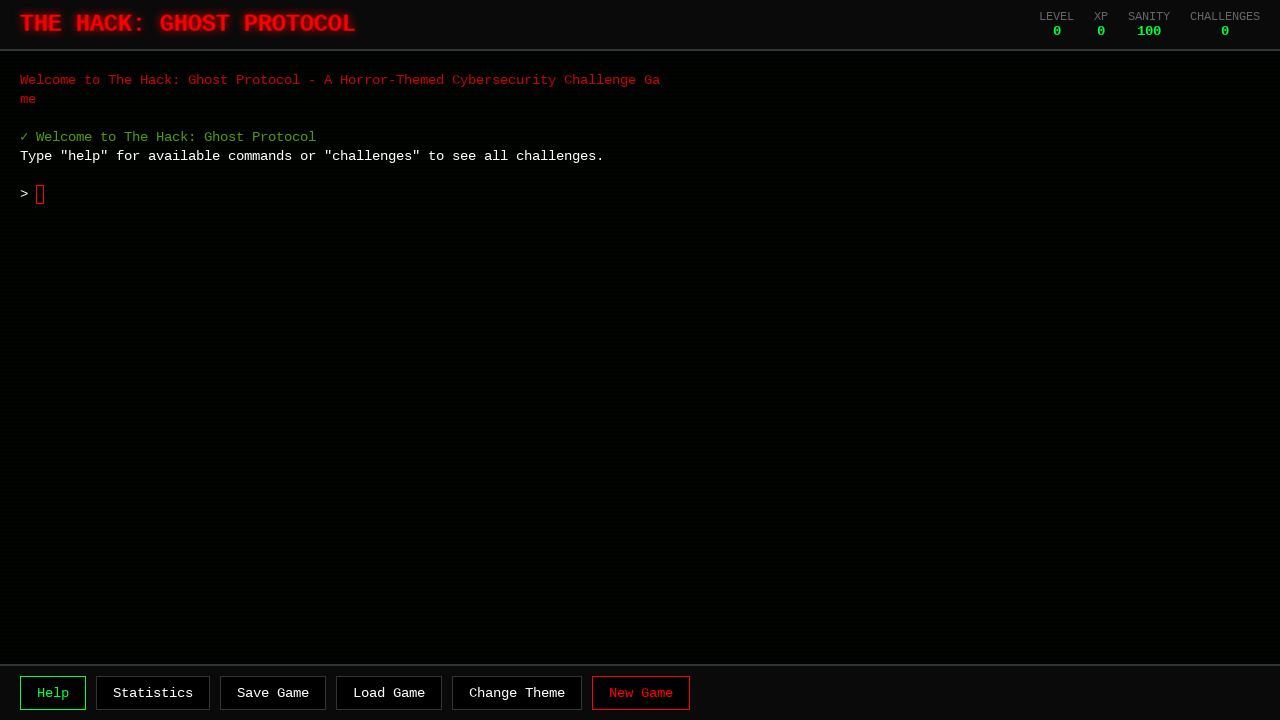

Waited 2 seconds for WASM module to fully initialize
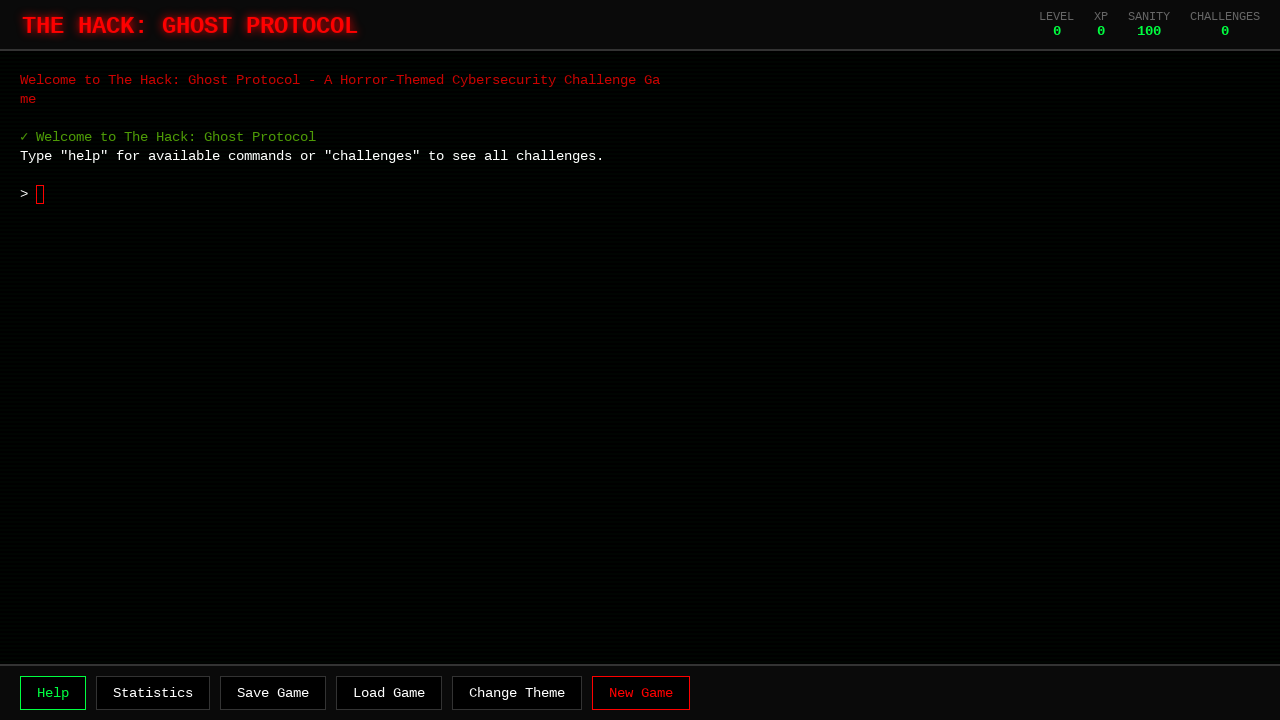

Located terminal container element
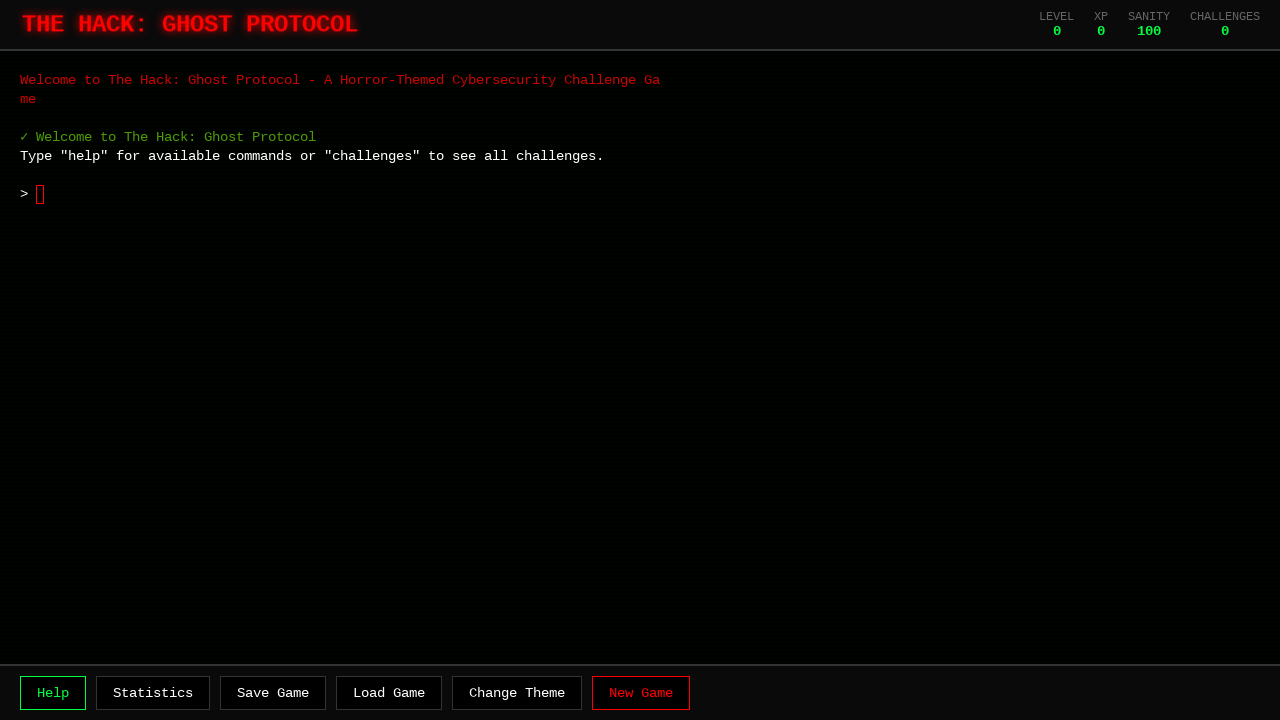

Terminal container became visible
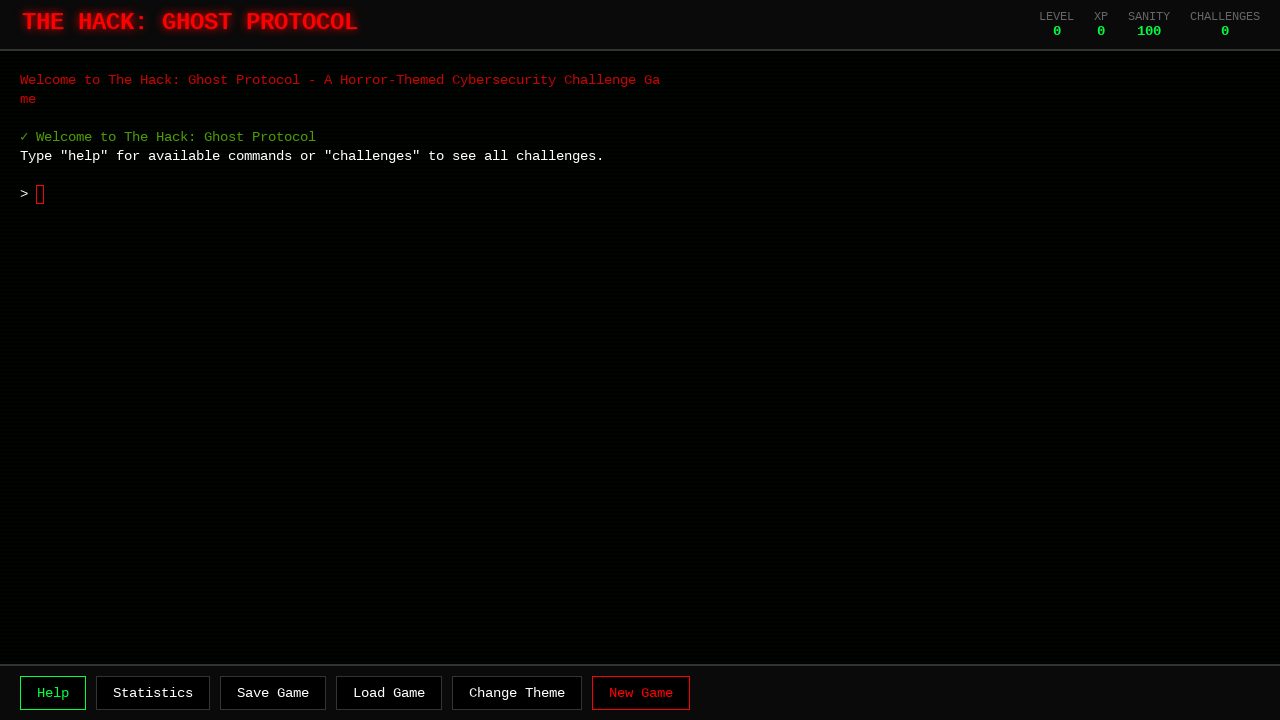

Welcome message xterm screen loaded successfully
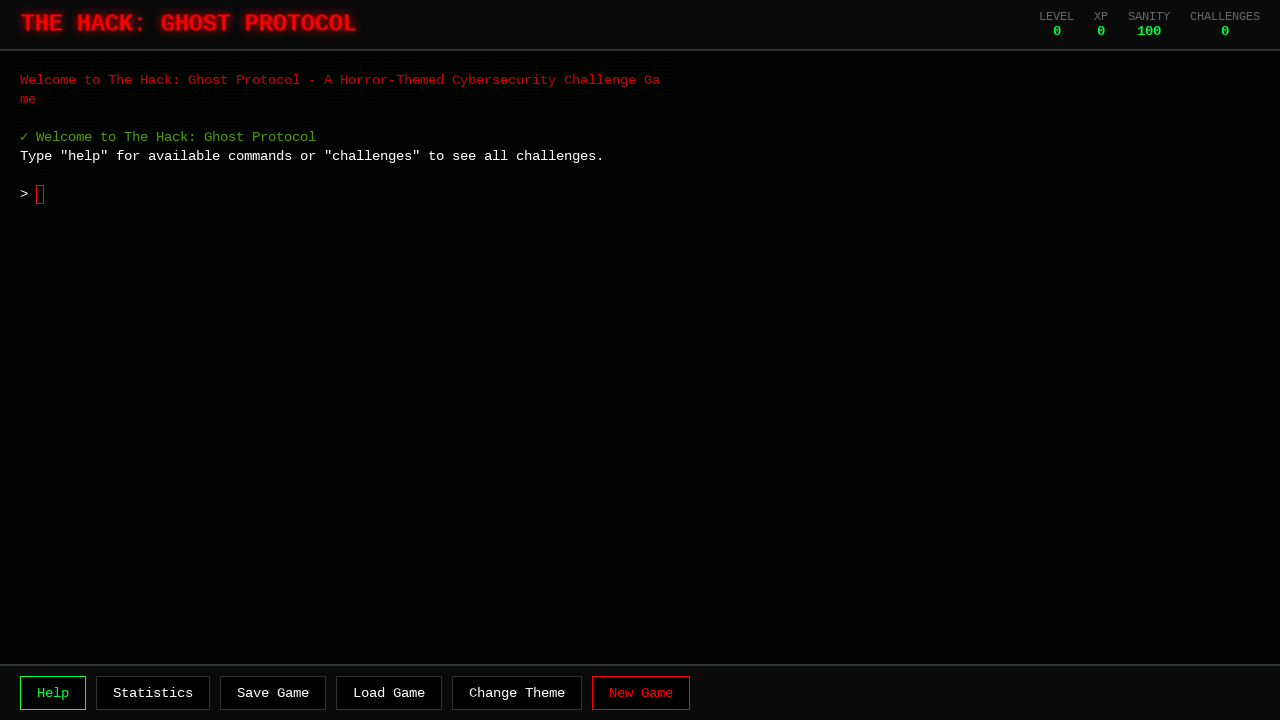

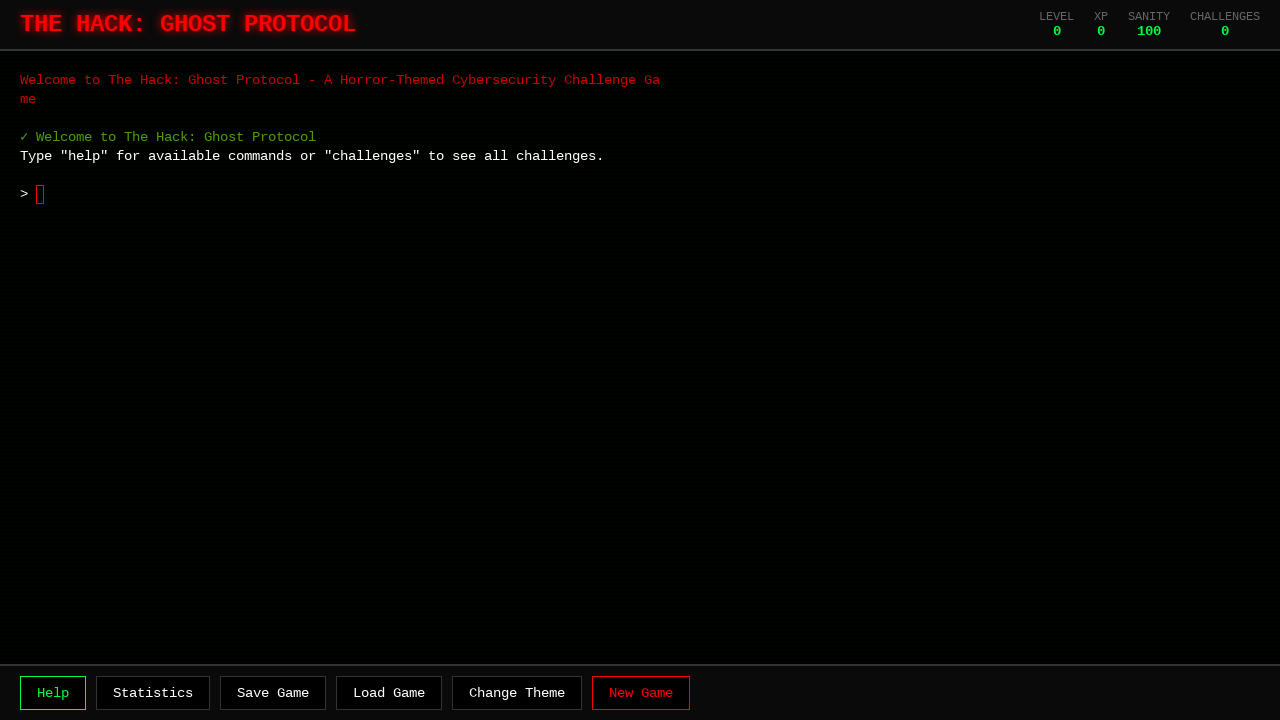